Tests the Ascension Healthcare price transparency tool by navigating from the homepage to the Price Estimator, selecting a lab test (routine blood testing), entering a location, and verifying the price estimate is displayed.

Starting URL: https://healthcare.ascension.org/

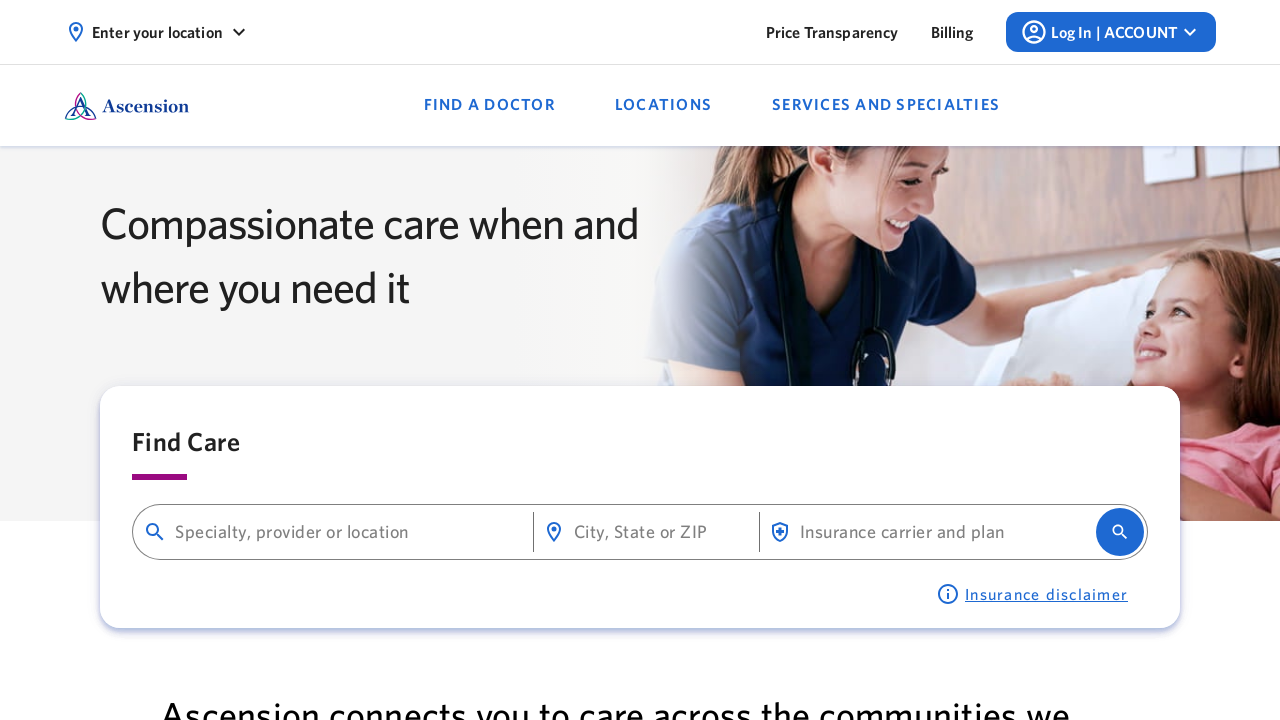

Waited for homepage to load (domcontentloaded)
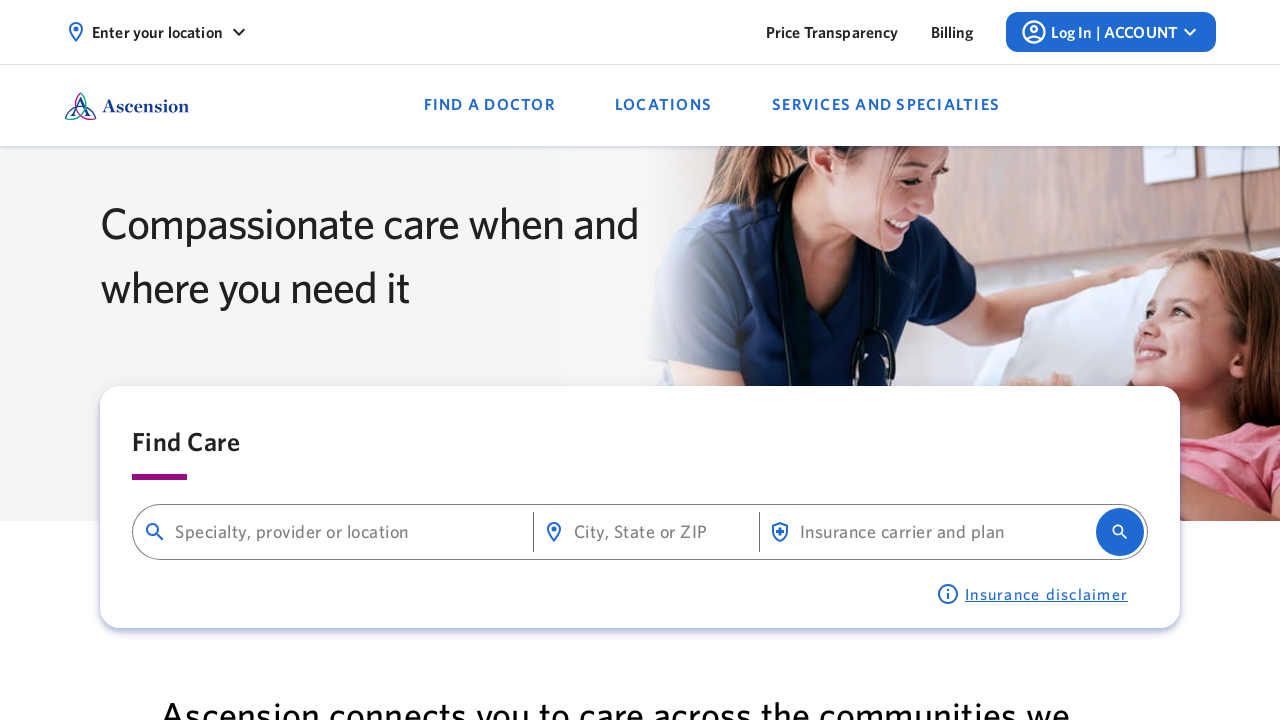

Verified 'Ascension' is in page title
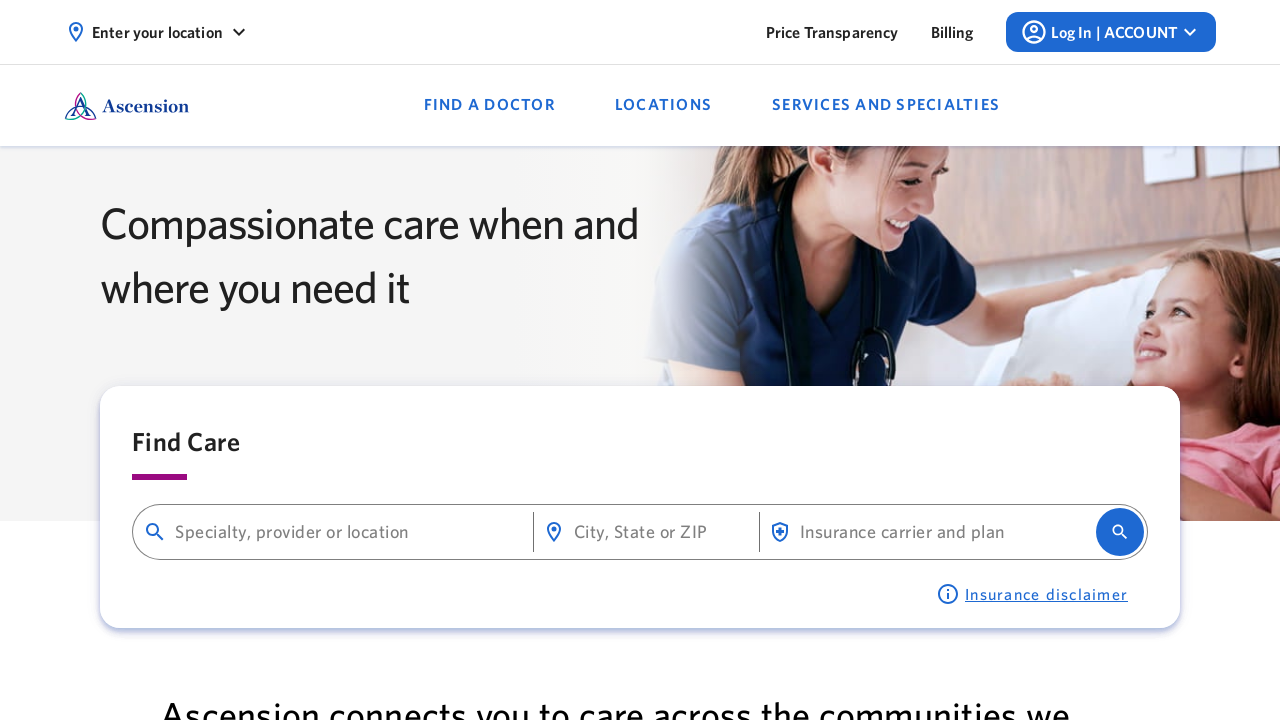

Clicked Price Transparency link at (832, 32) on text=Price Transparency
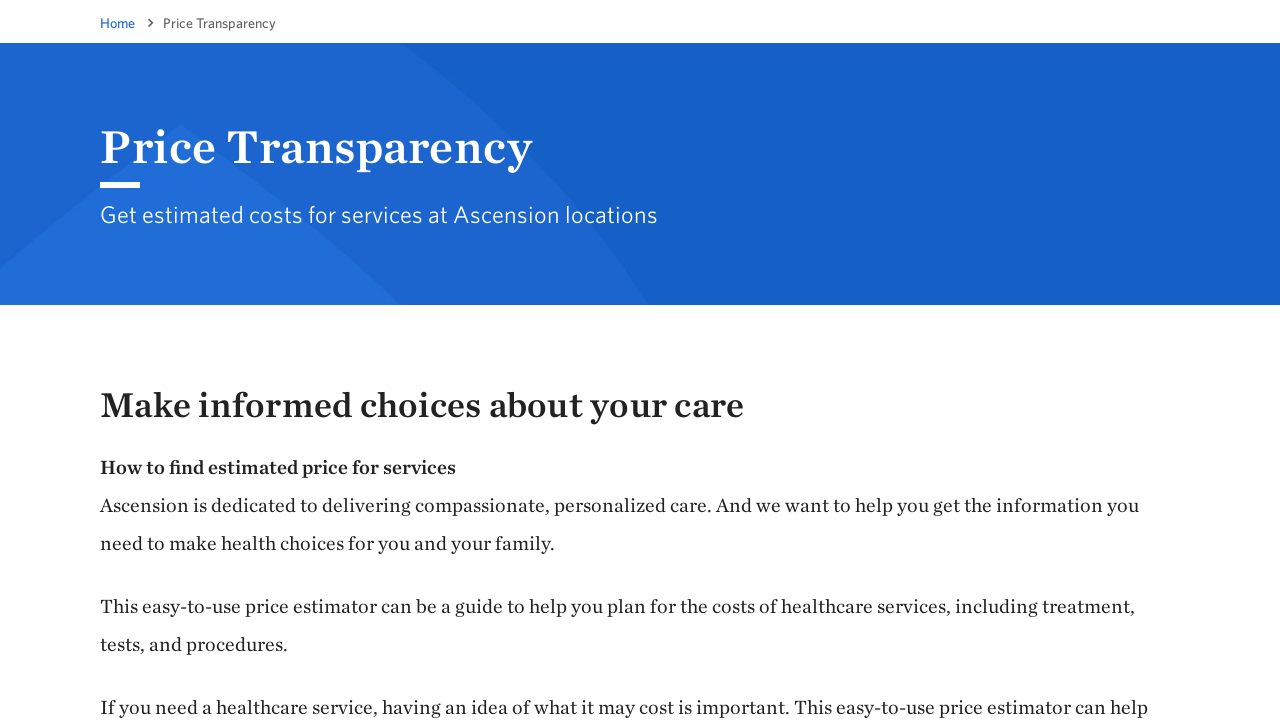

Waited for Price Transparency page to load (domcontentloaded)
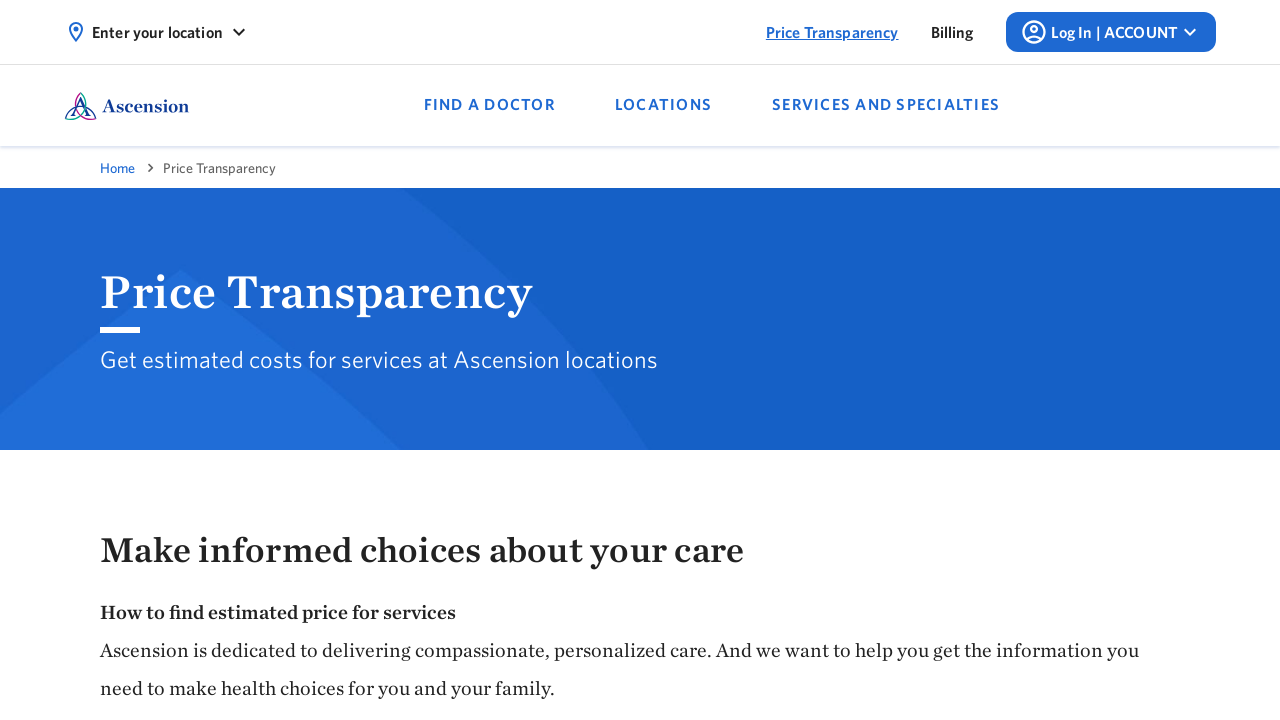

Clicked Price Estimator button (new tab opened) at (190, 361) on xpath=//*[@id='content']/div/div[2]/div/div/div/div/div[2]/div/div/a
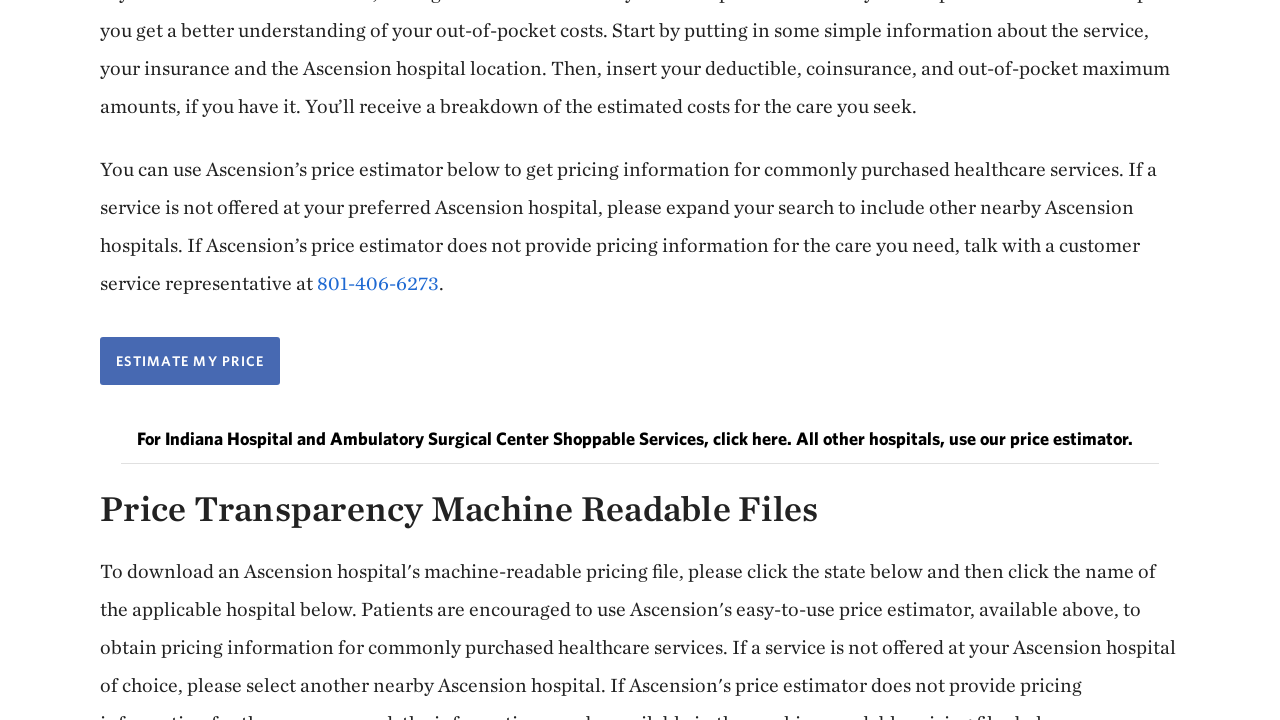

Switched to new Price Estimator tab and waited for load
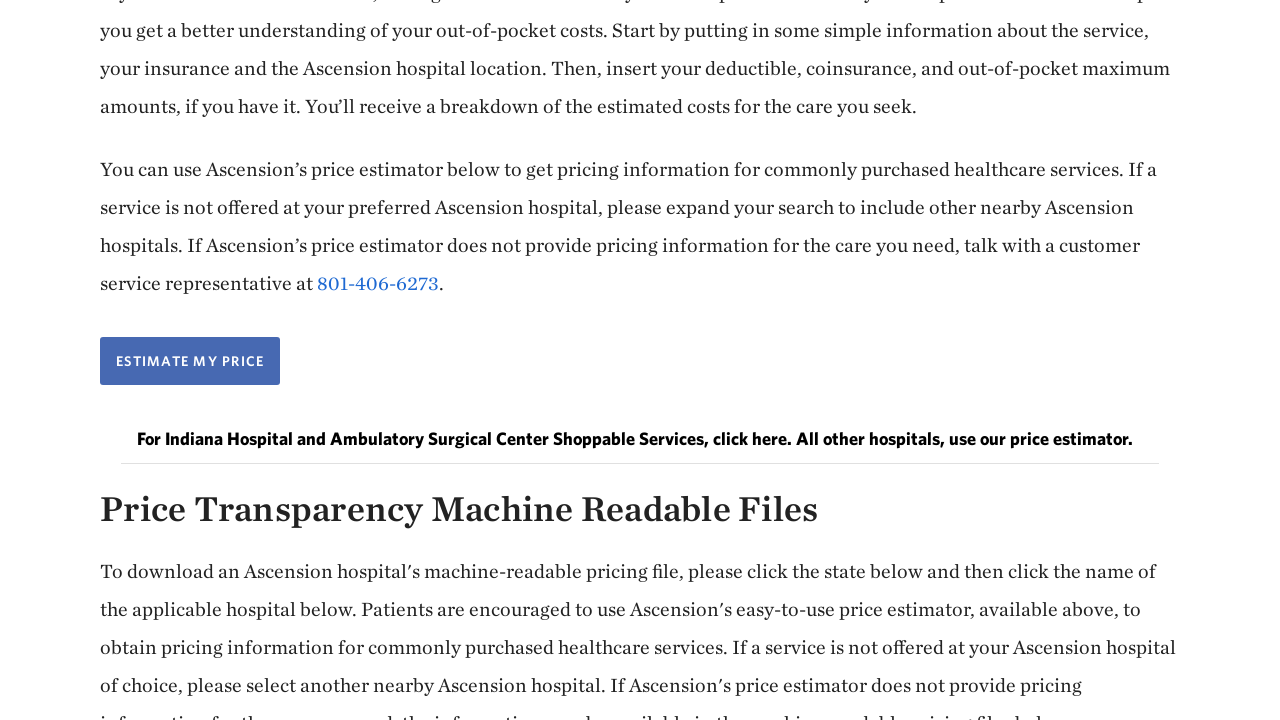

Clicked Labs link at (342, 361) on text=Labs
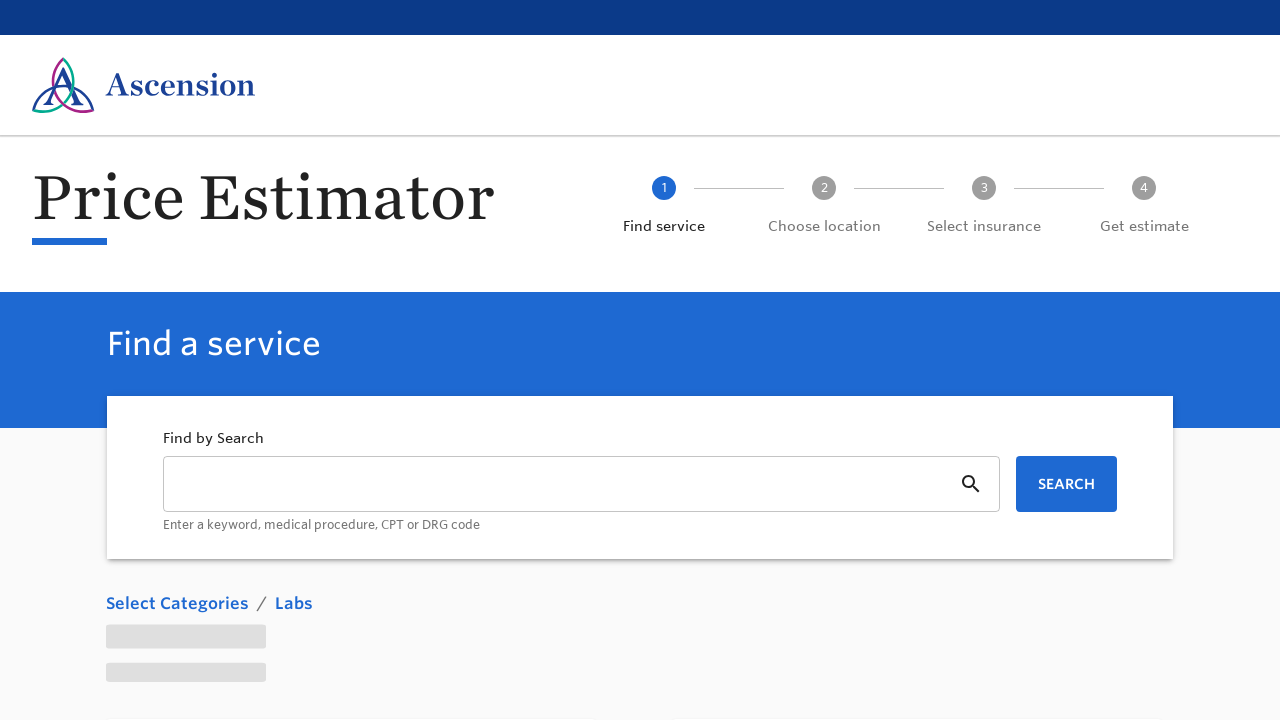

Clicked Blood link at (342, 361) on text=Blood
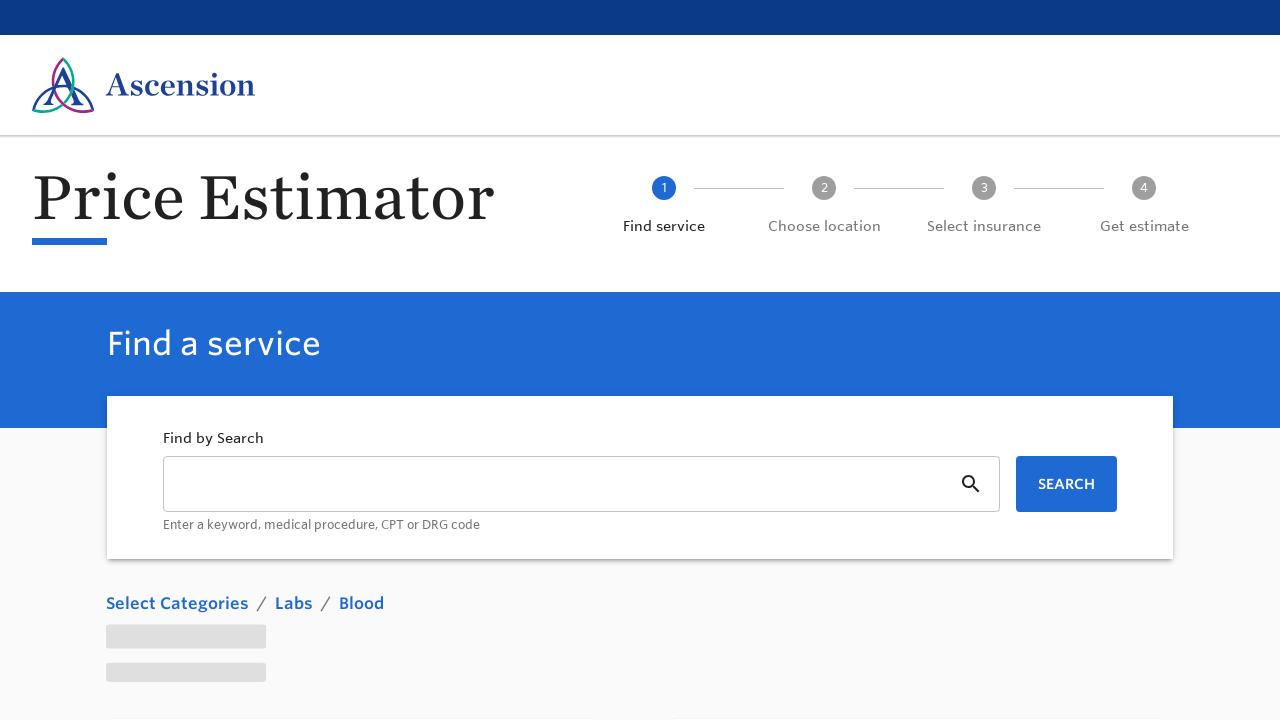

Clicked Routine lab testing link at (908, 461) on text=Routine lab testing
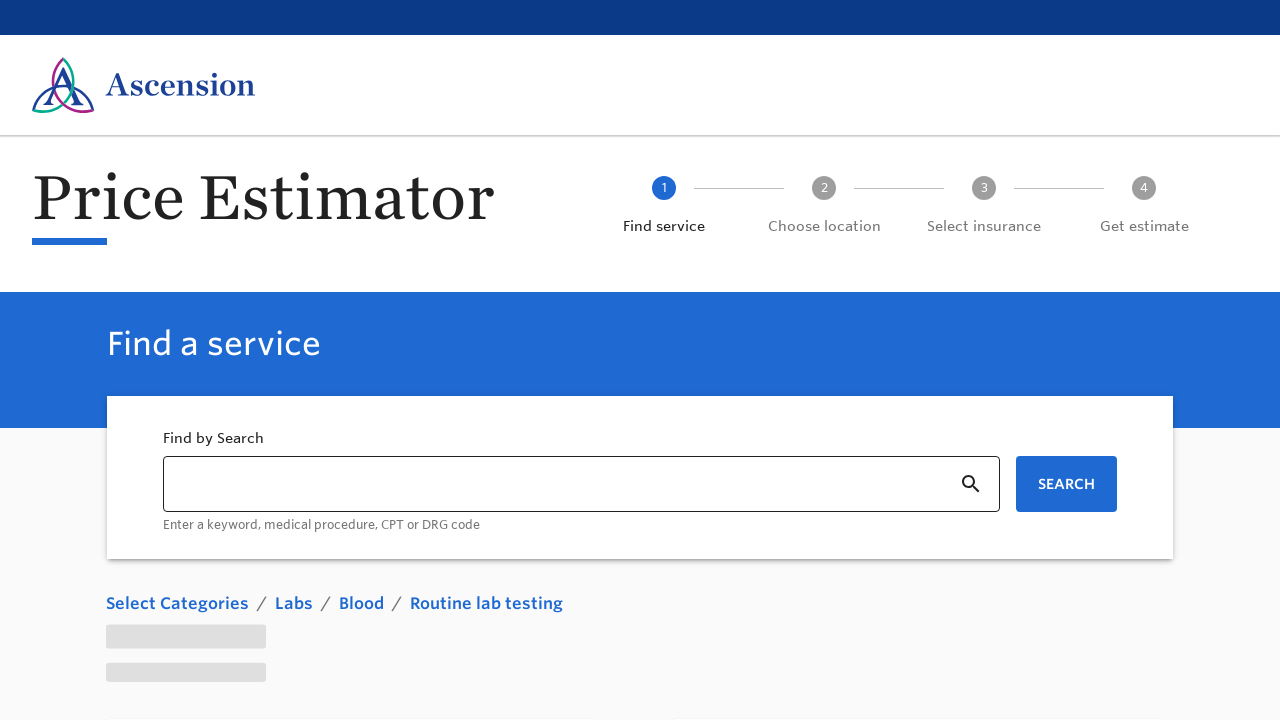

Clicked select procedure button to proceed at (639, 361) on xpath=//*[@id='root']/div/section/section/div/div[2]/button/div/p[1]
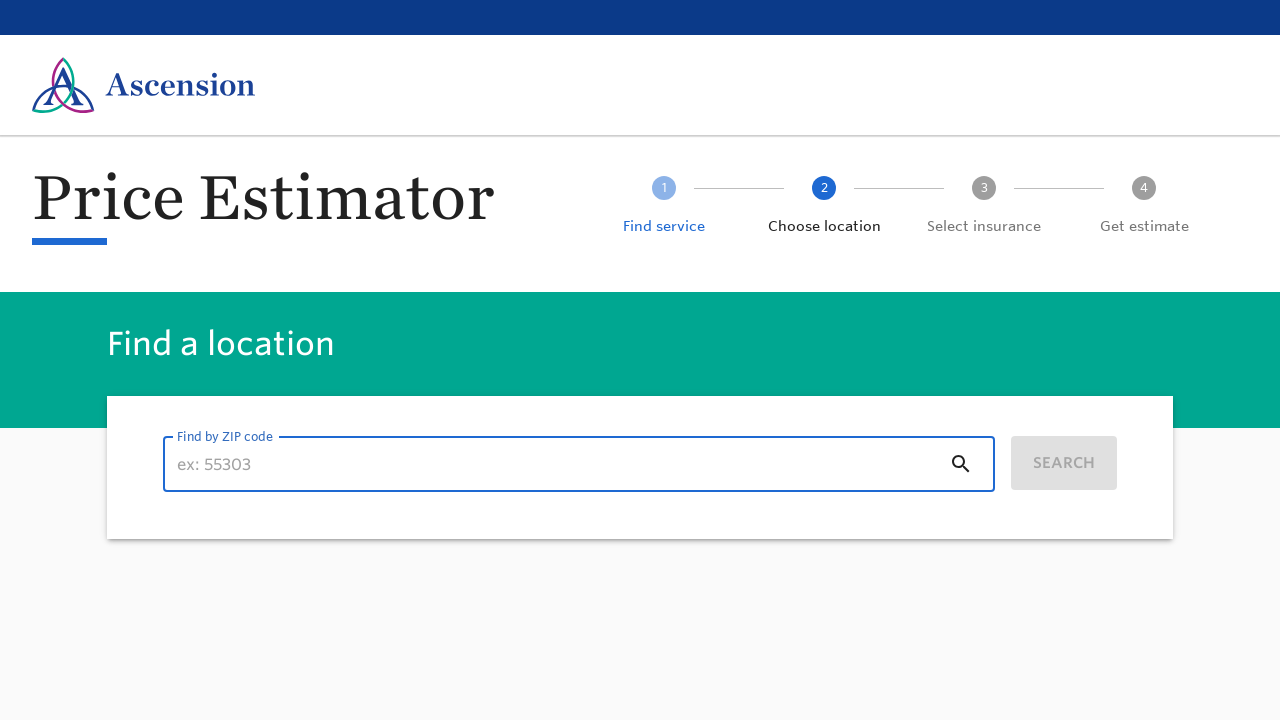

Clicked search bar for location entry at (556, 464) on #searchbar
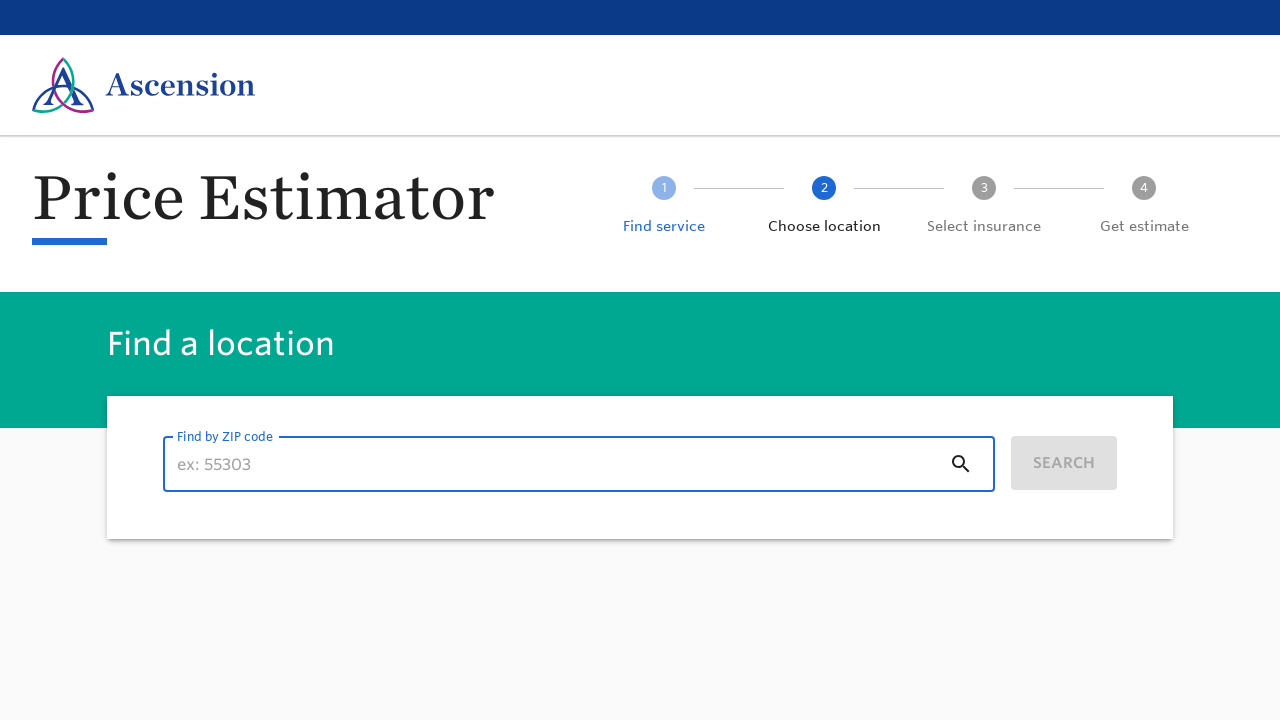

Entered zip code 60194 in search bar on #searchbar
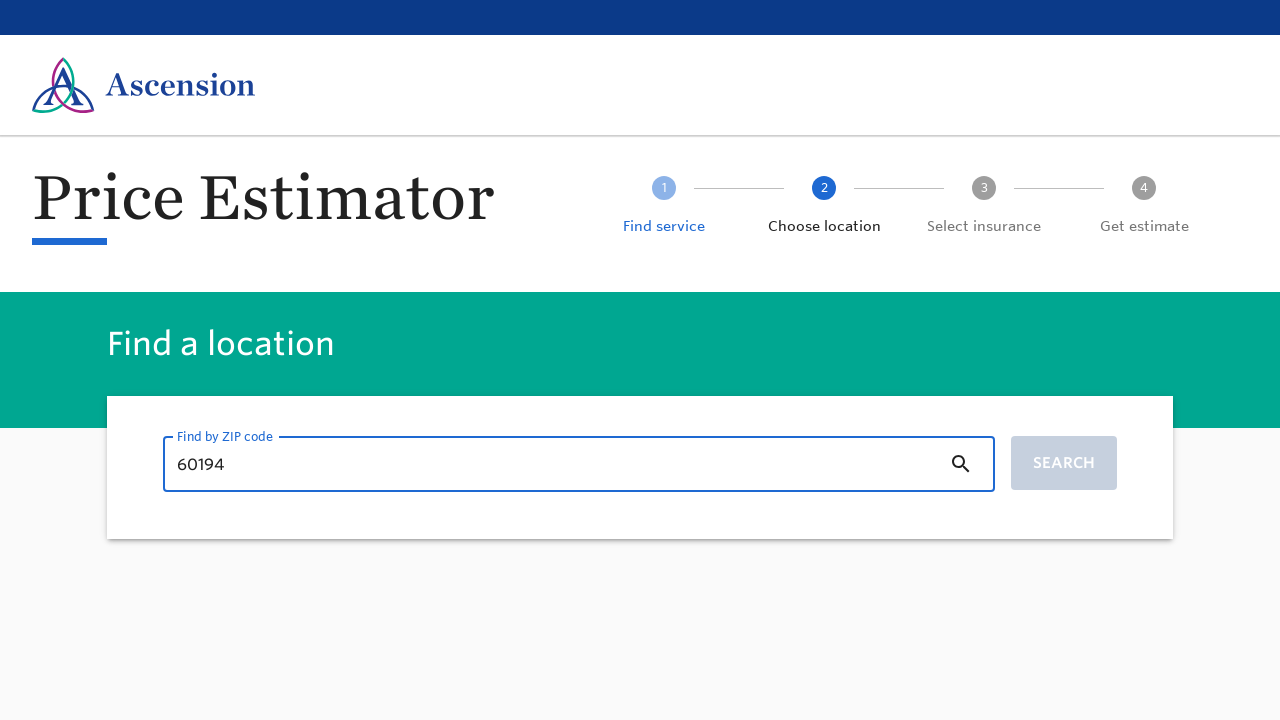

Pressed Enter to search for location on #searchbar
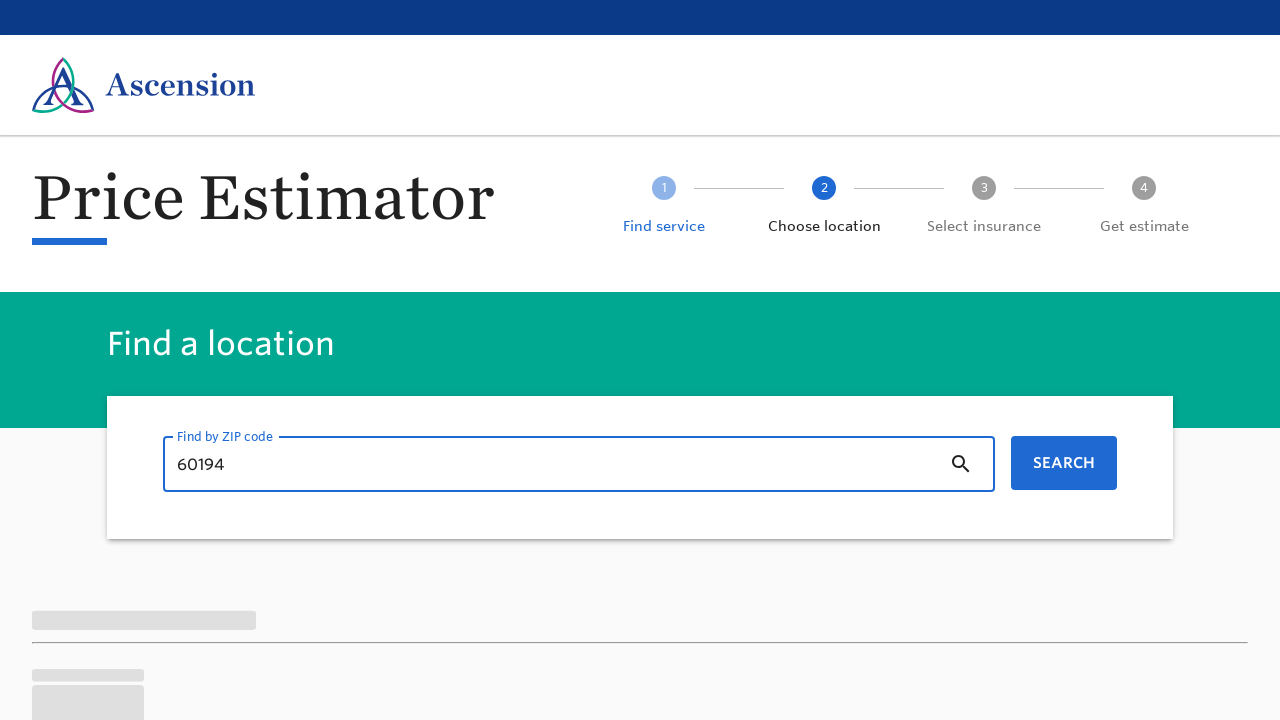

Location results loaded and visible
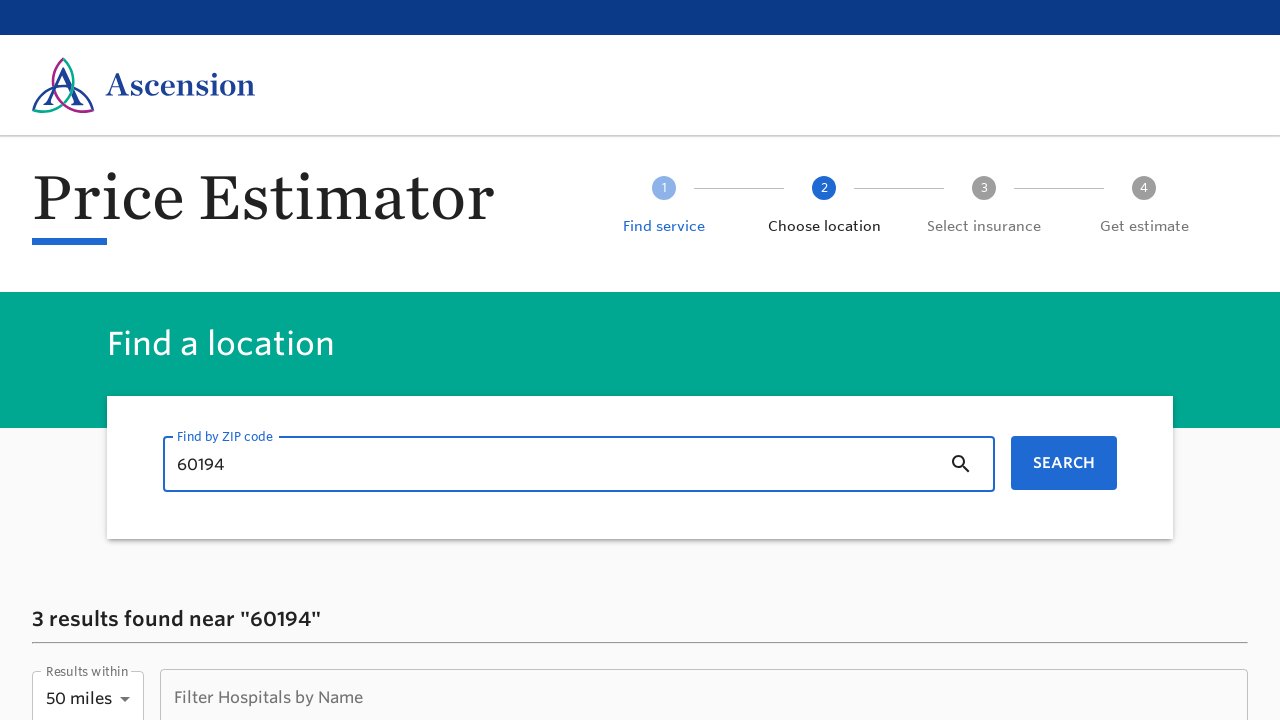

Clicked first location result at (252, 360) on xpath=//*[@id='root']/div/section/div[2]/div/div[1]/div[1]/button/div/div/div[2]
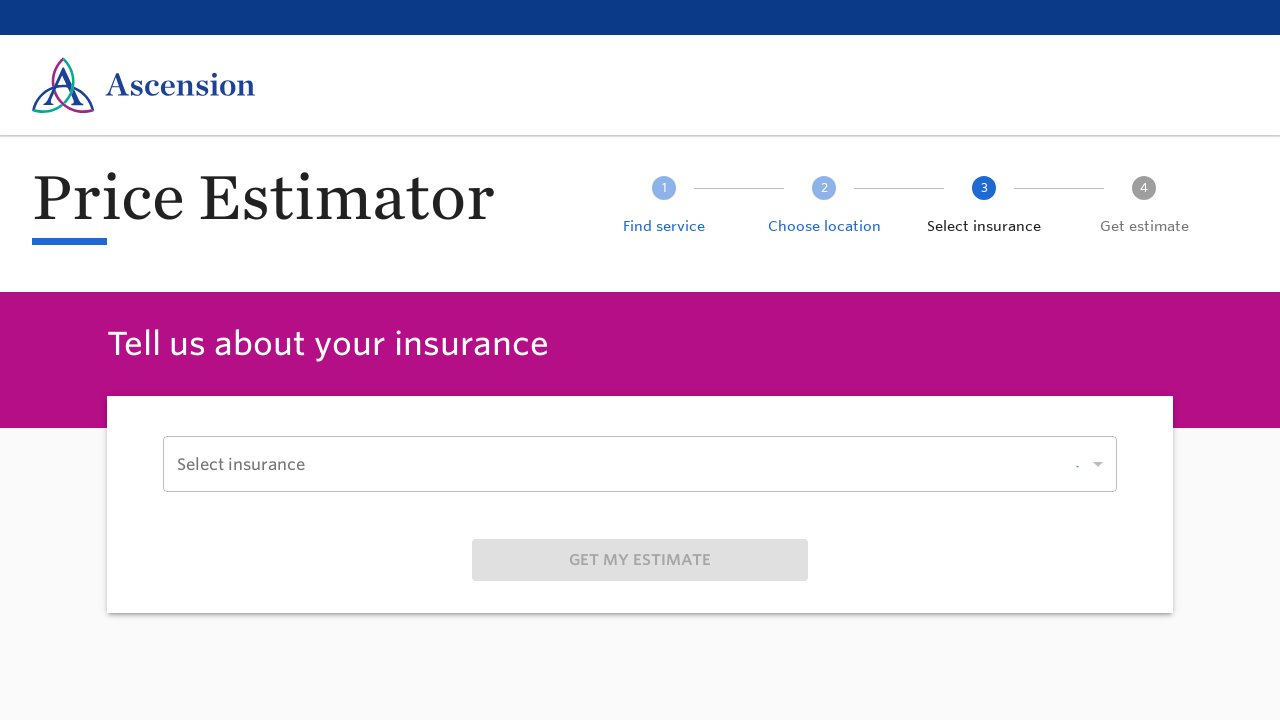

Clicked insurance provider dropdown at (640, 464) on #insurance-provider-select
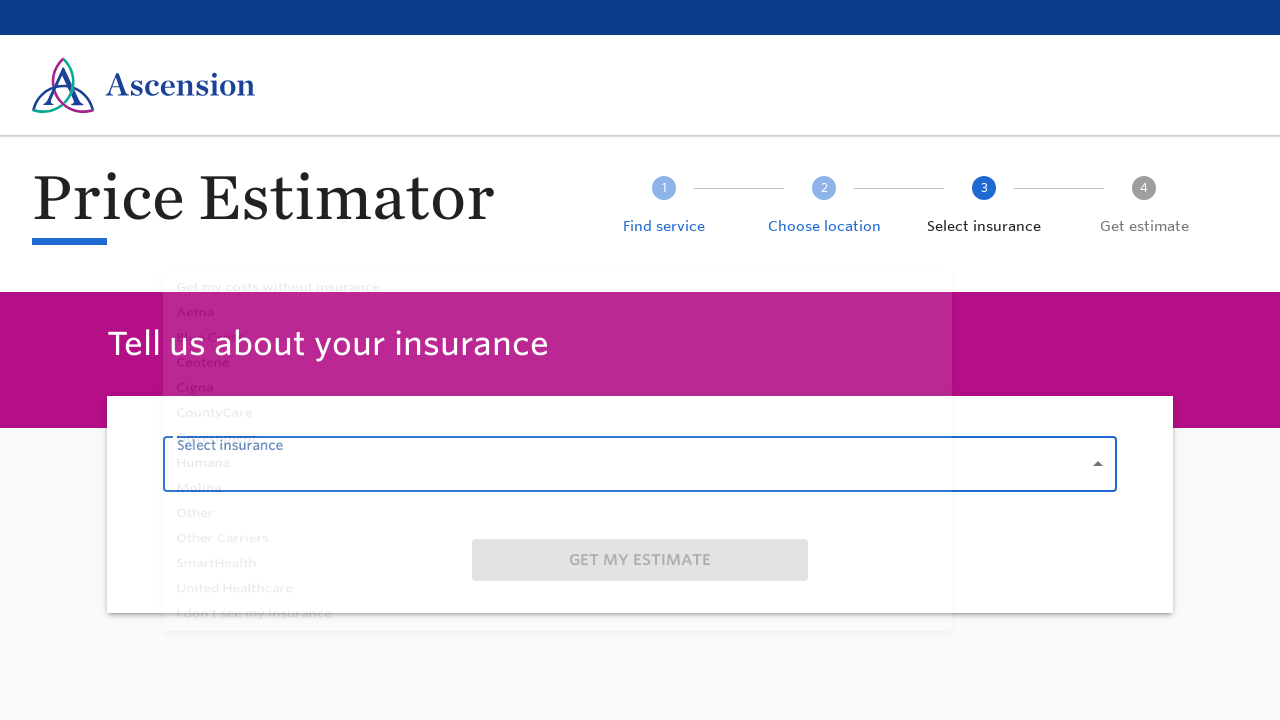

Selected No Insurance / Self-Pay option from dropdown at (640, 210) on xpath=//*[@id='menu-']/div[3]/ul/li[1]
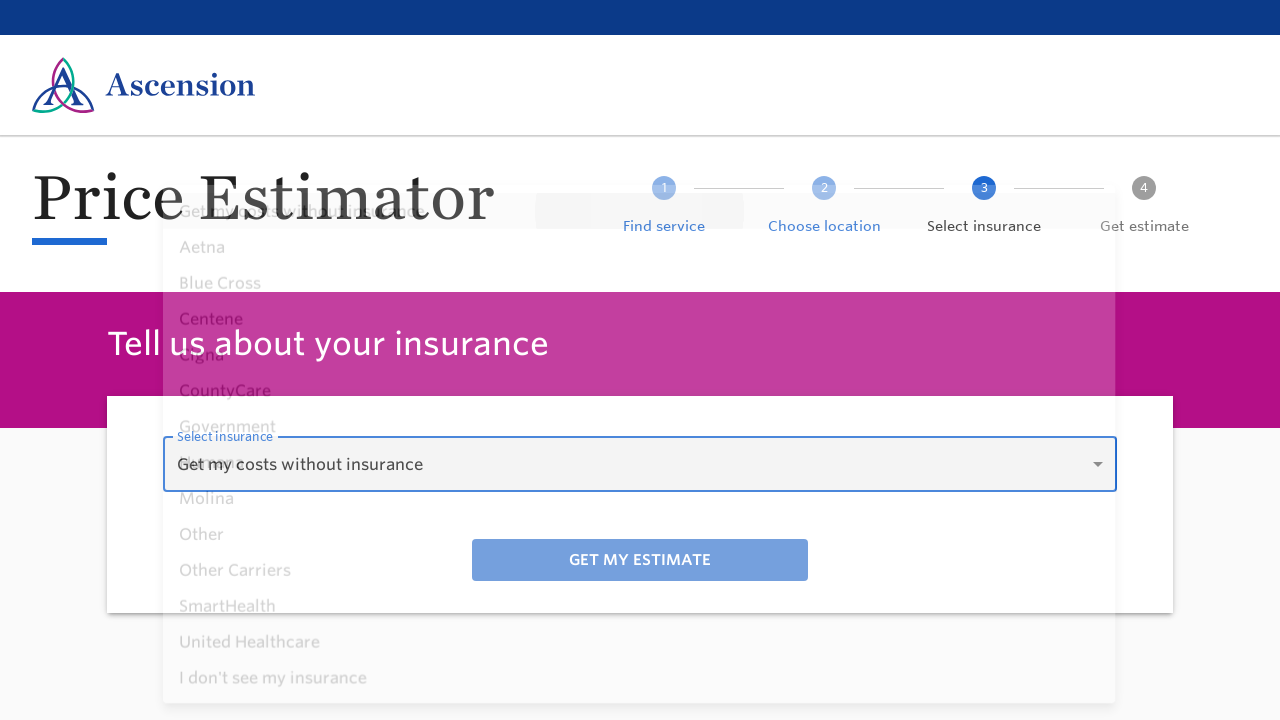

Clicked submit/estimate button at (640, 560) on xpath=//*[@id='root']/div/div[2]/div[2]/div/div/div[2]/button/span[1]
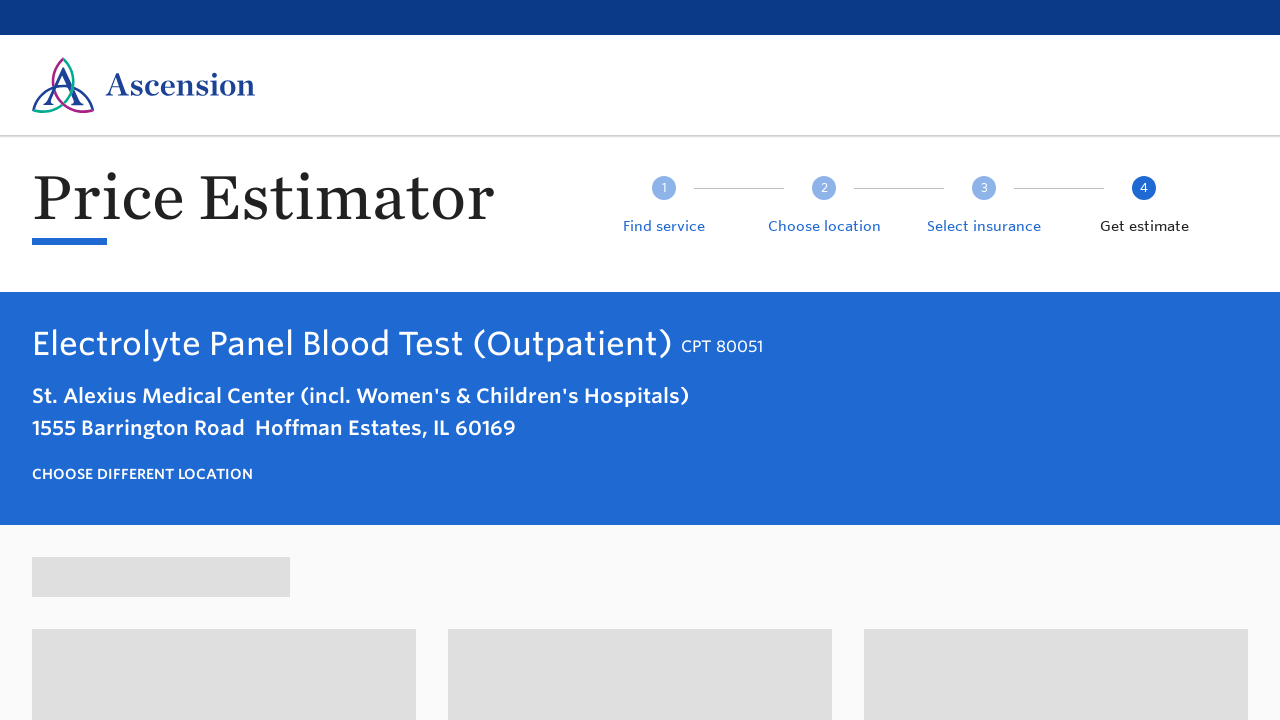

Price estimate loaded - 'Full service cost' text appeared
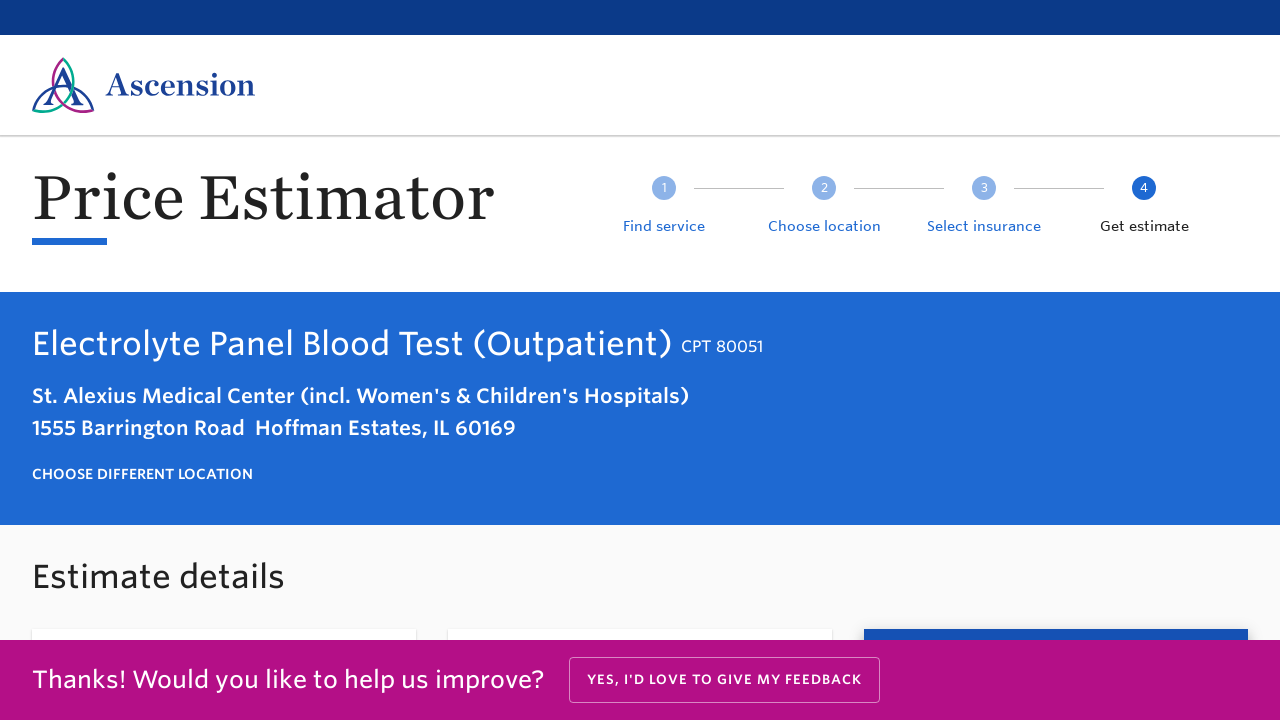

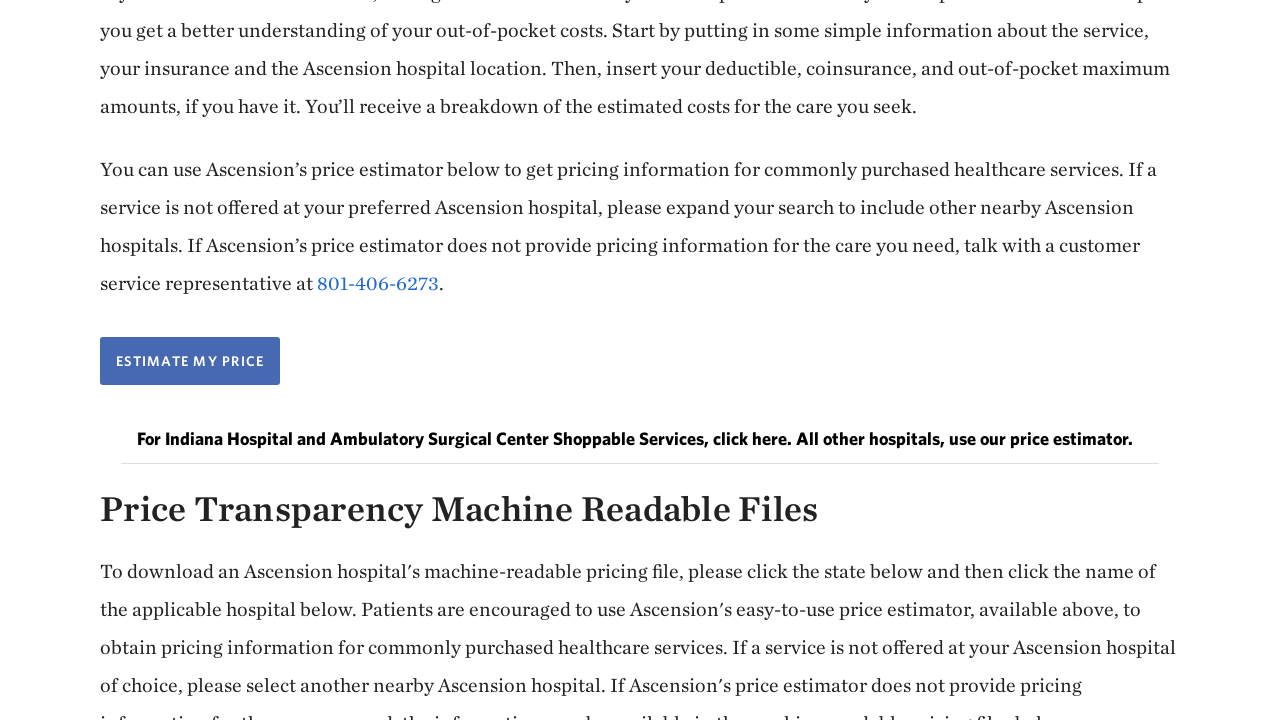